Tests multiple window handling by clicking a button to open a new window, switching to it, closing it, and returning to the main window

Starting URL: https://www.hyrtutorials.com/p/window-handles-practice.html

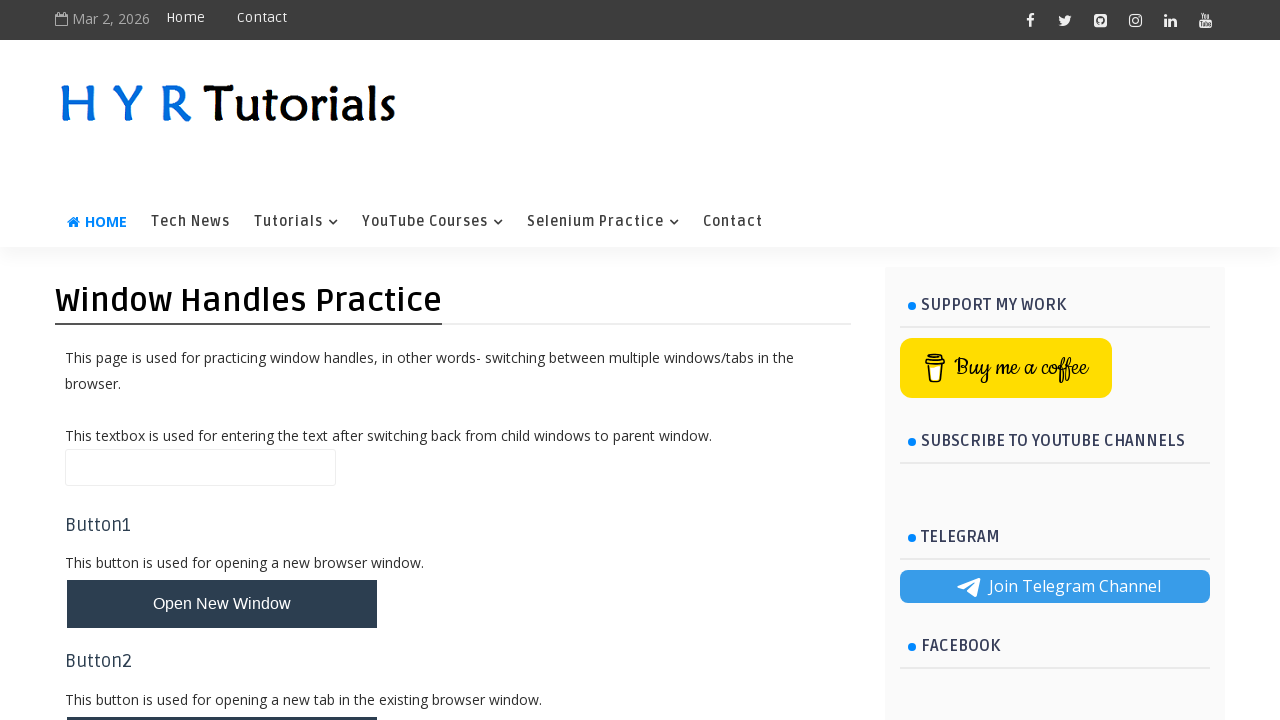

Clicked button to open new window at (222, 604) on #newWindowBtn
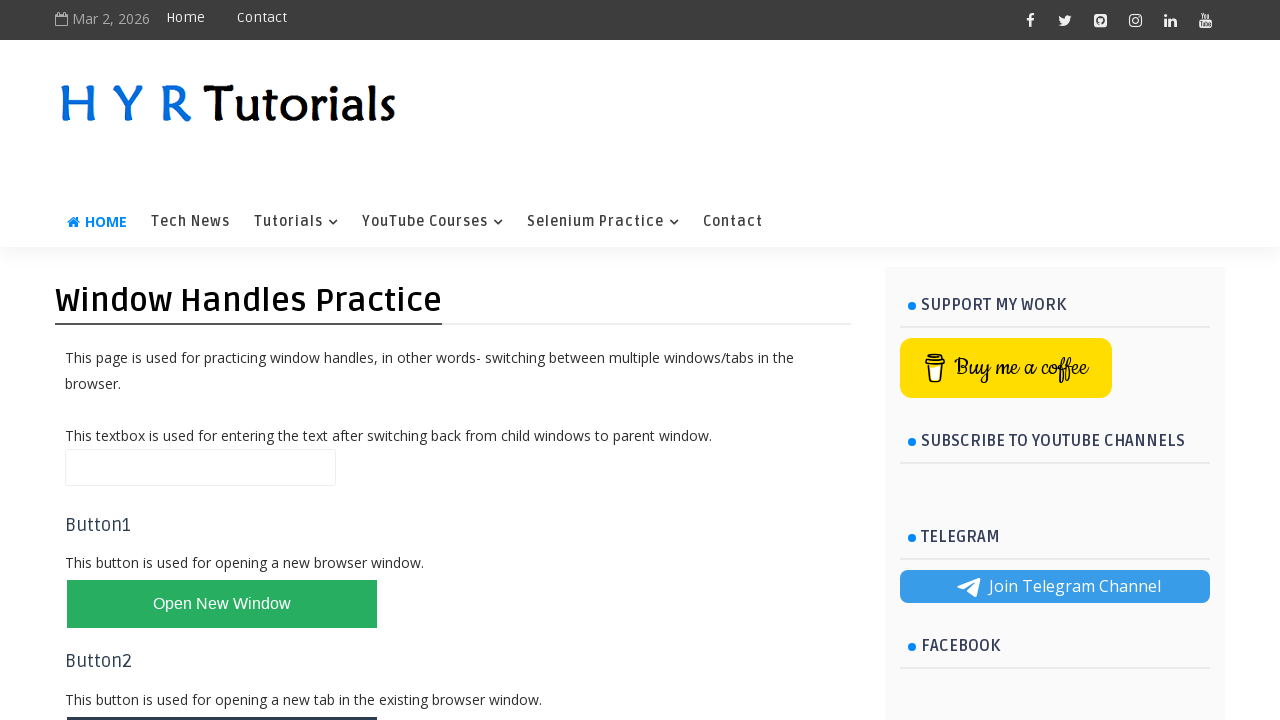

New window opened and captured
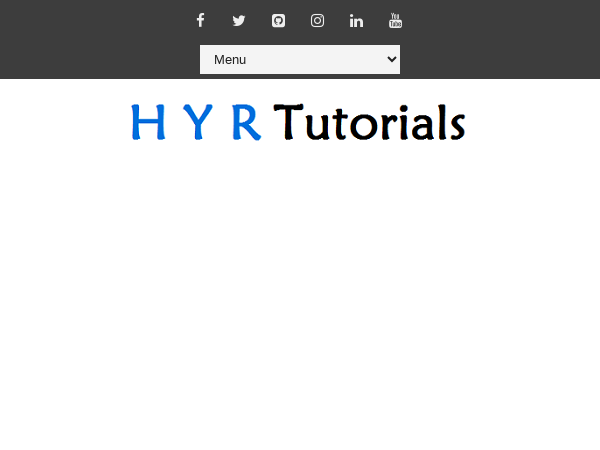

New window loaded completely
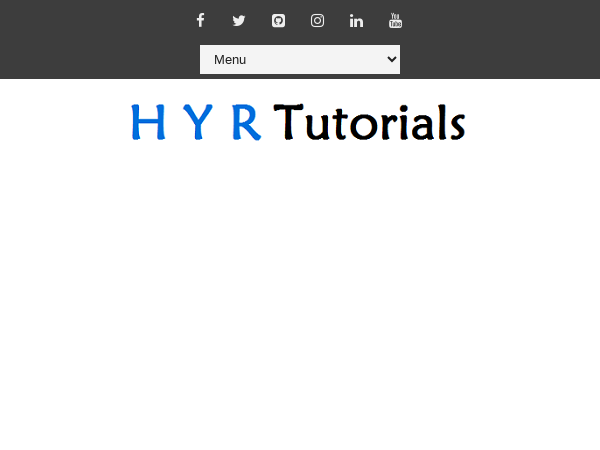

Closed the new window
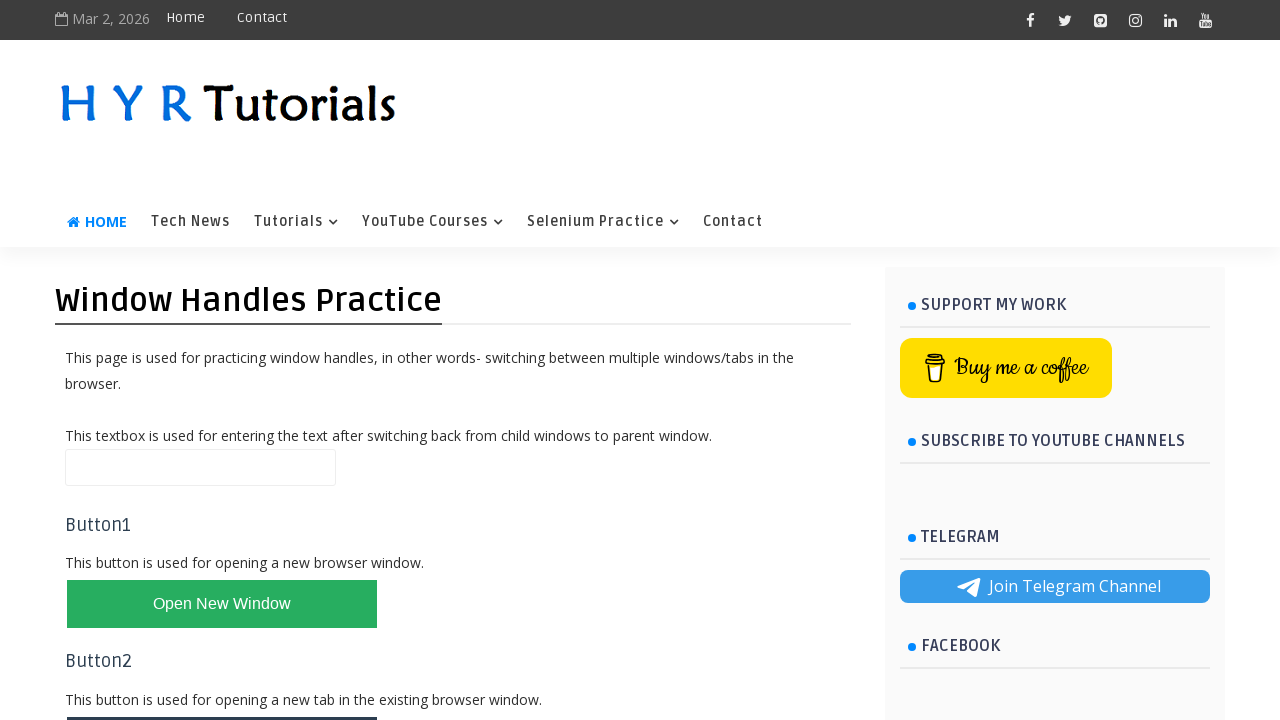

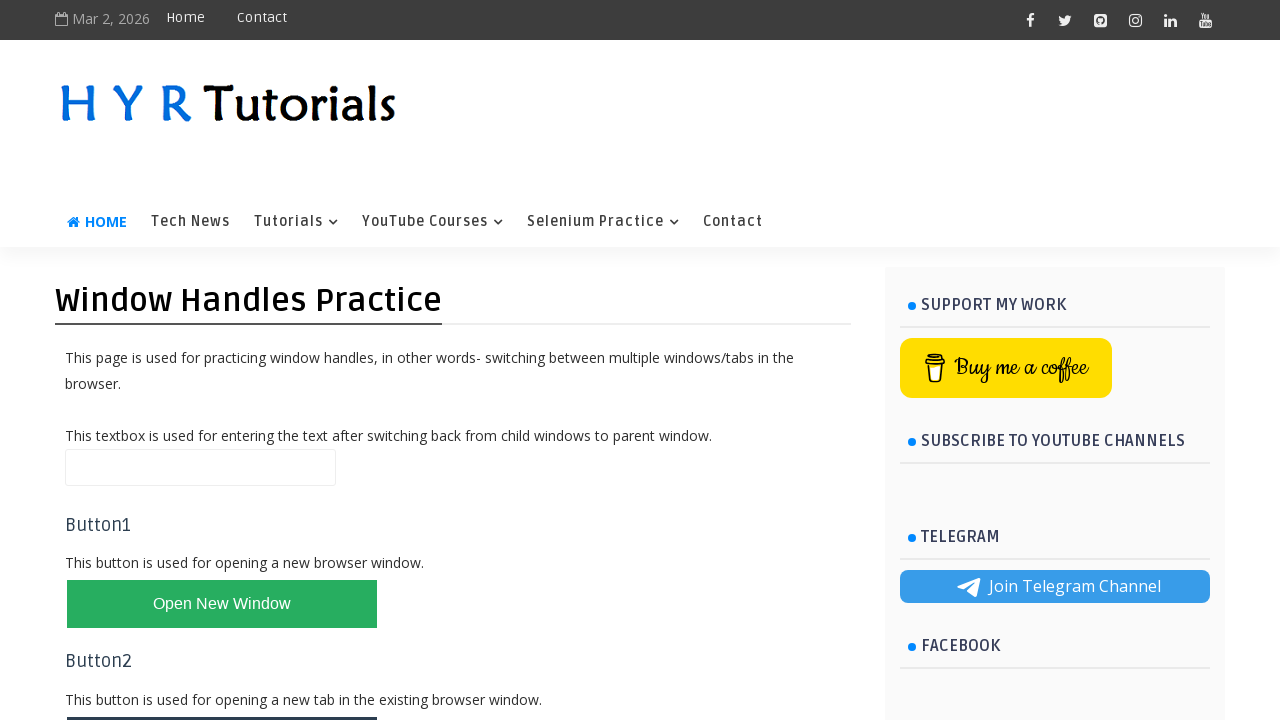